Tests browser window handling by clicking a link that opens a new window, switching to the child window to verify its content, then switching back to the parent window to verify its content.

Starting URL: https://the-internet.herokuapp.com/windows

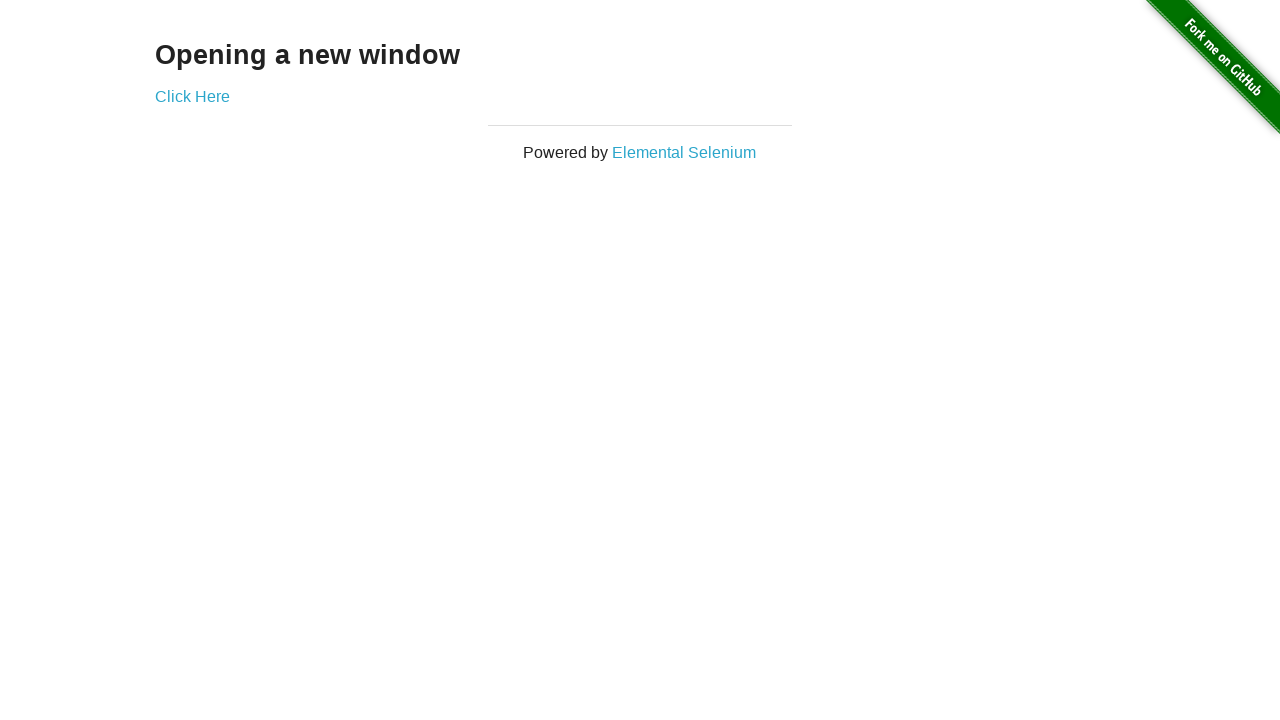

Clicked 'Click Here' link to open new window at (192, 96) on text=Click Here
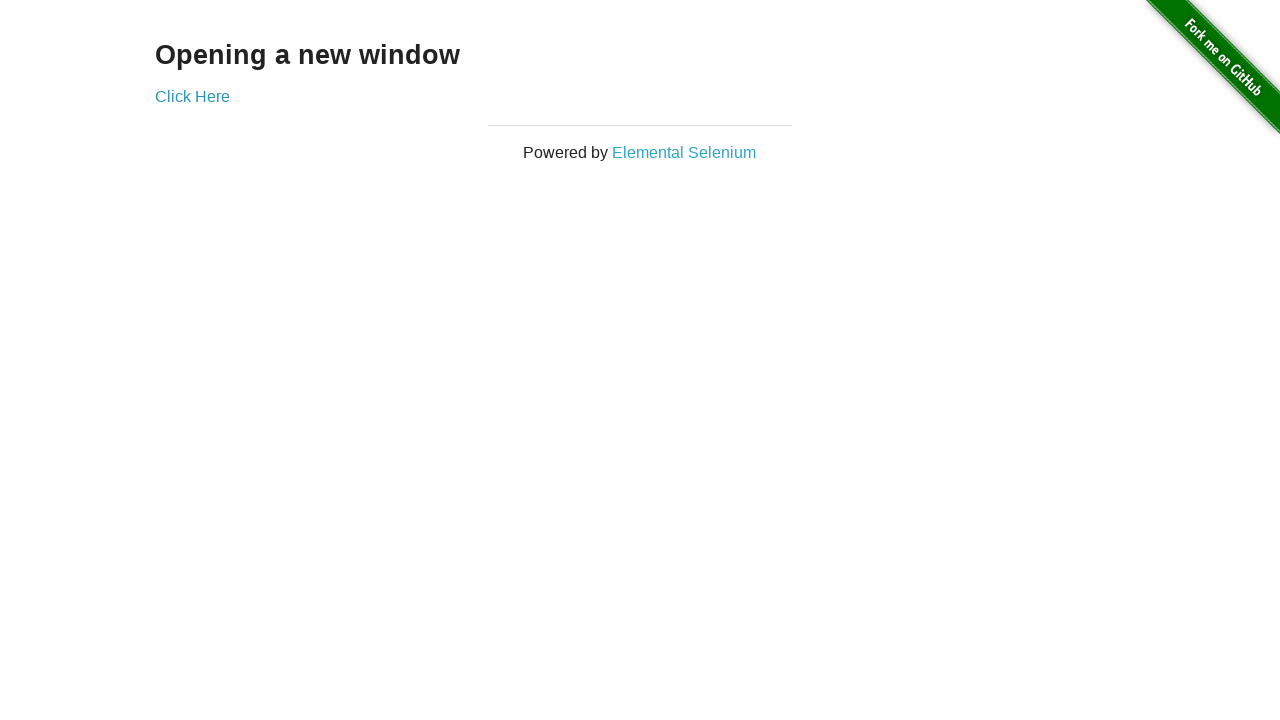

New child window opened and captured
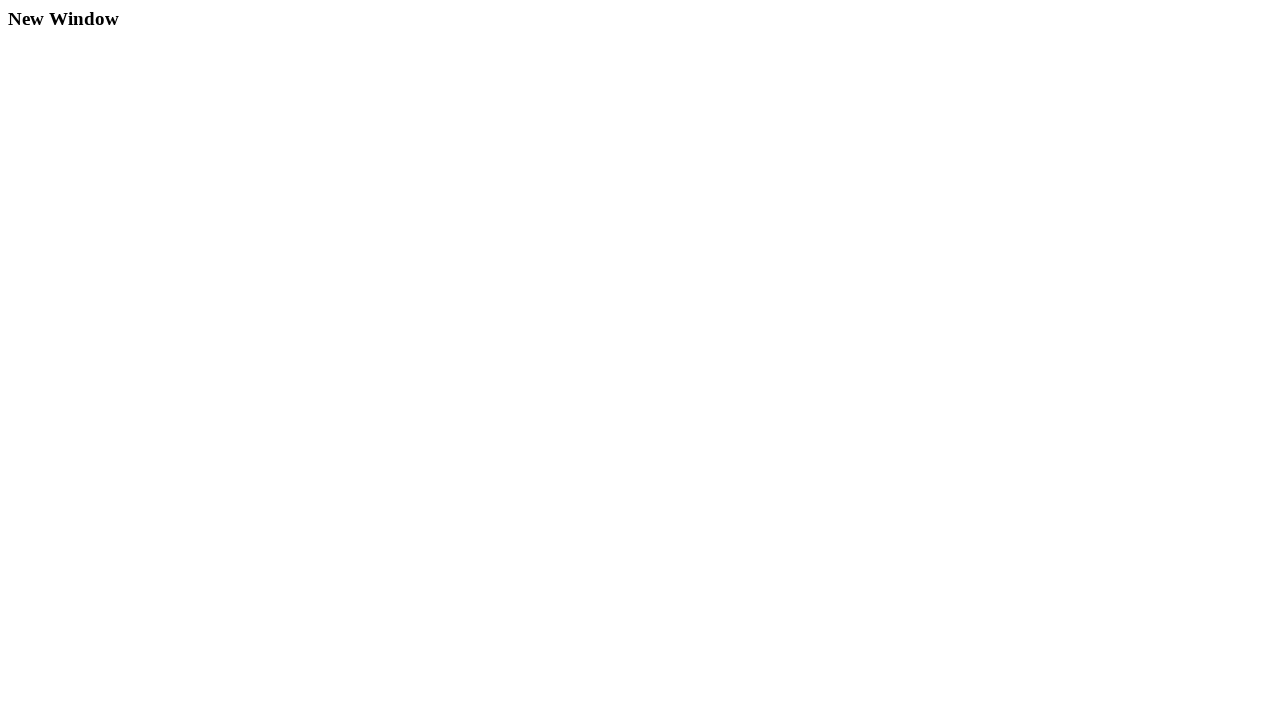

Waited for h3 element to load in child window
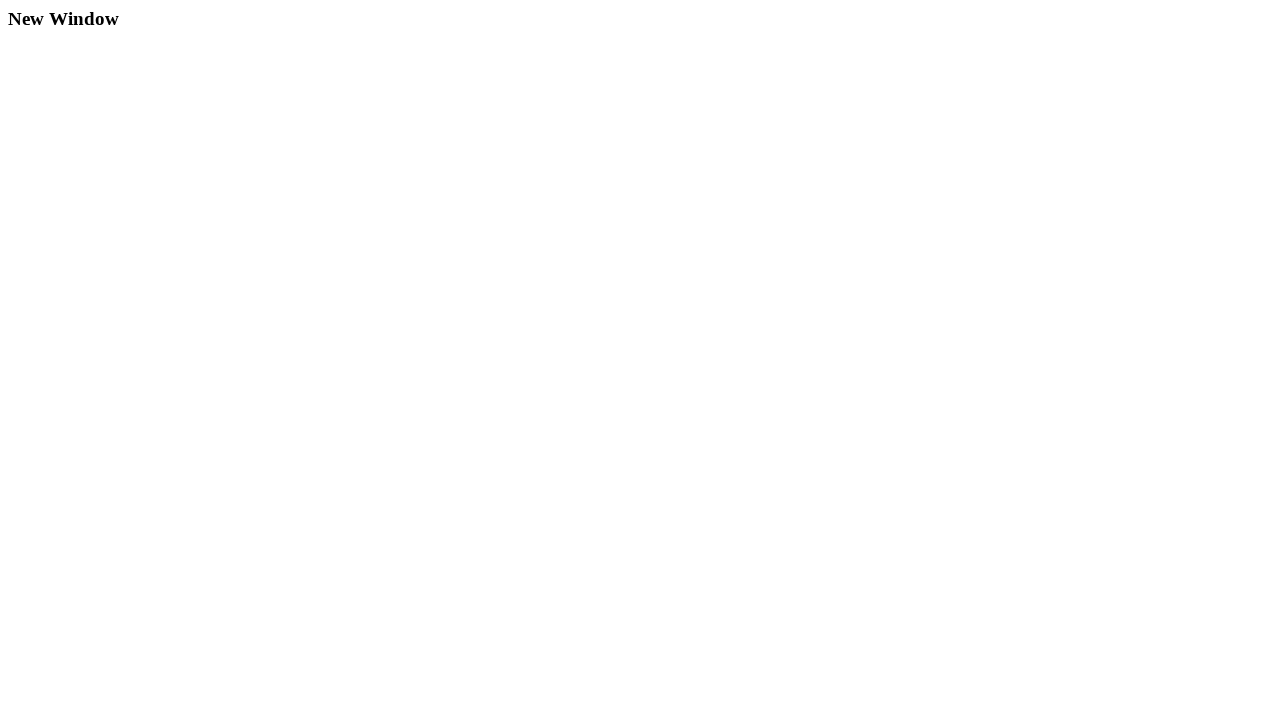

Verified child window h3 content: 'New Window'
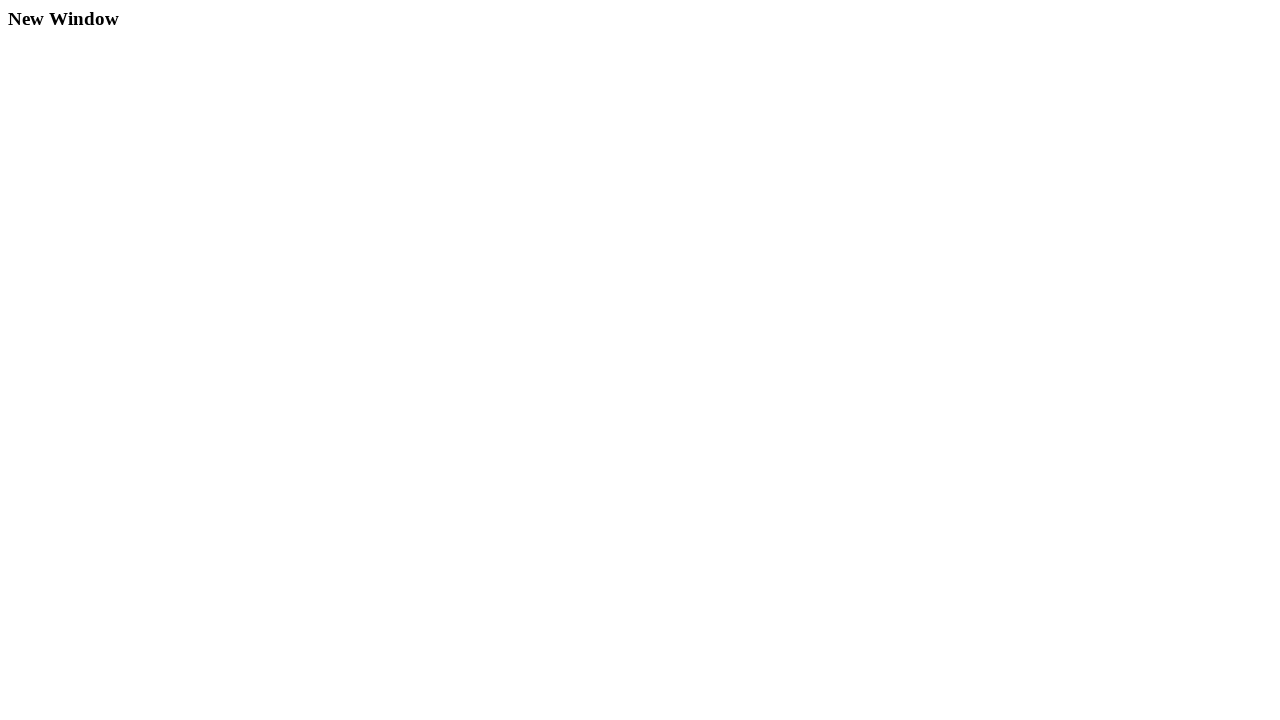

Switched back to parent window
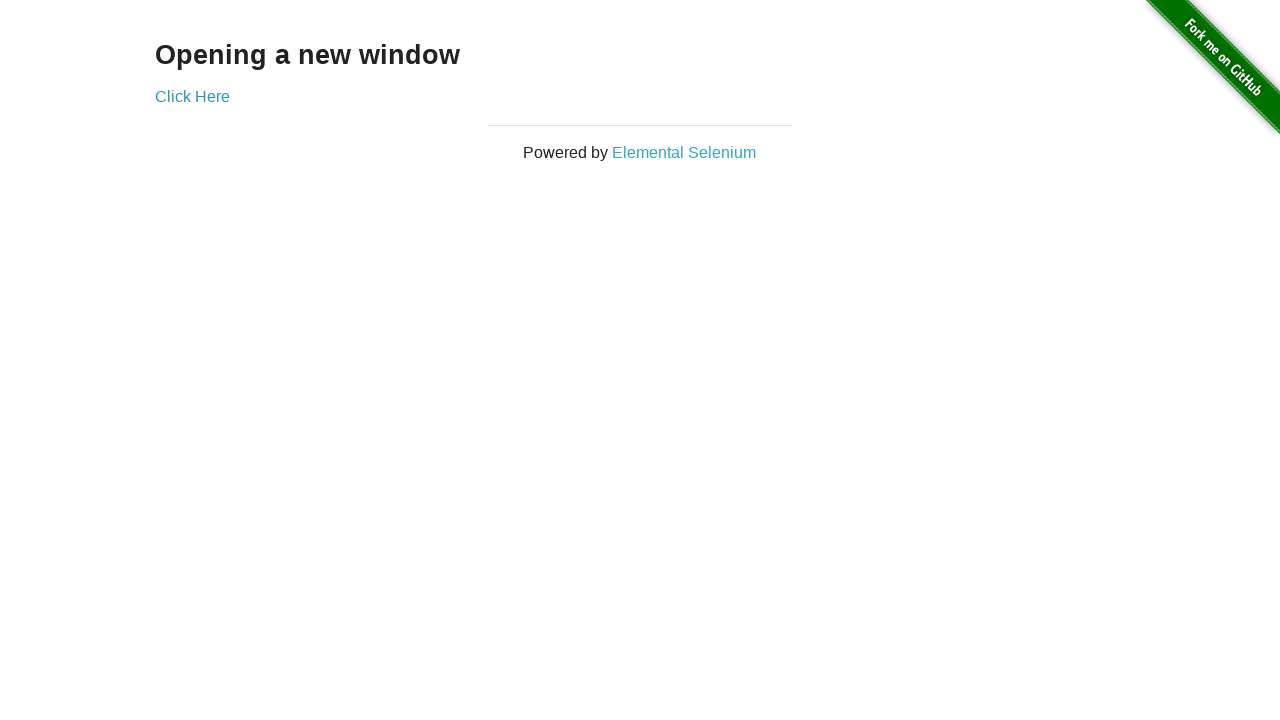

Verified parent window h3 content: 'Opening a new window'
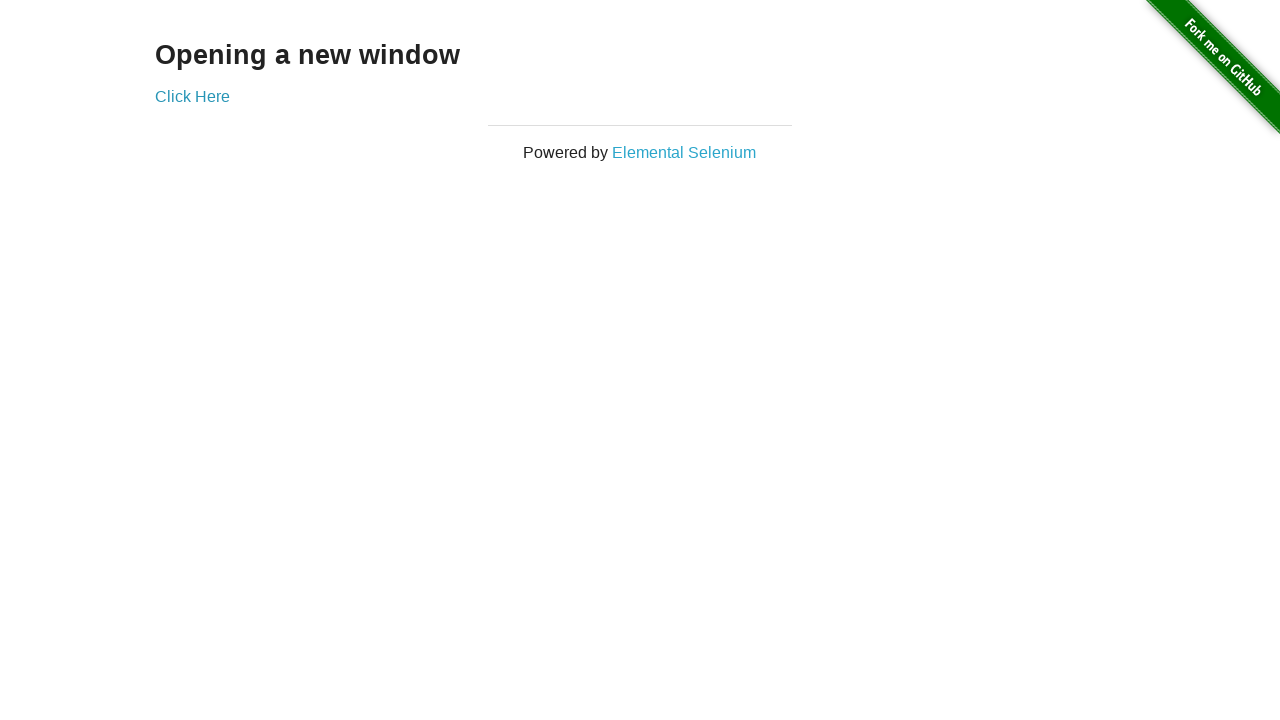

Closed child window
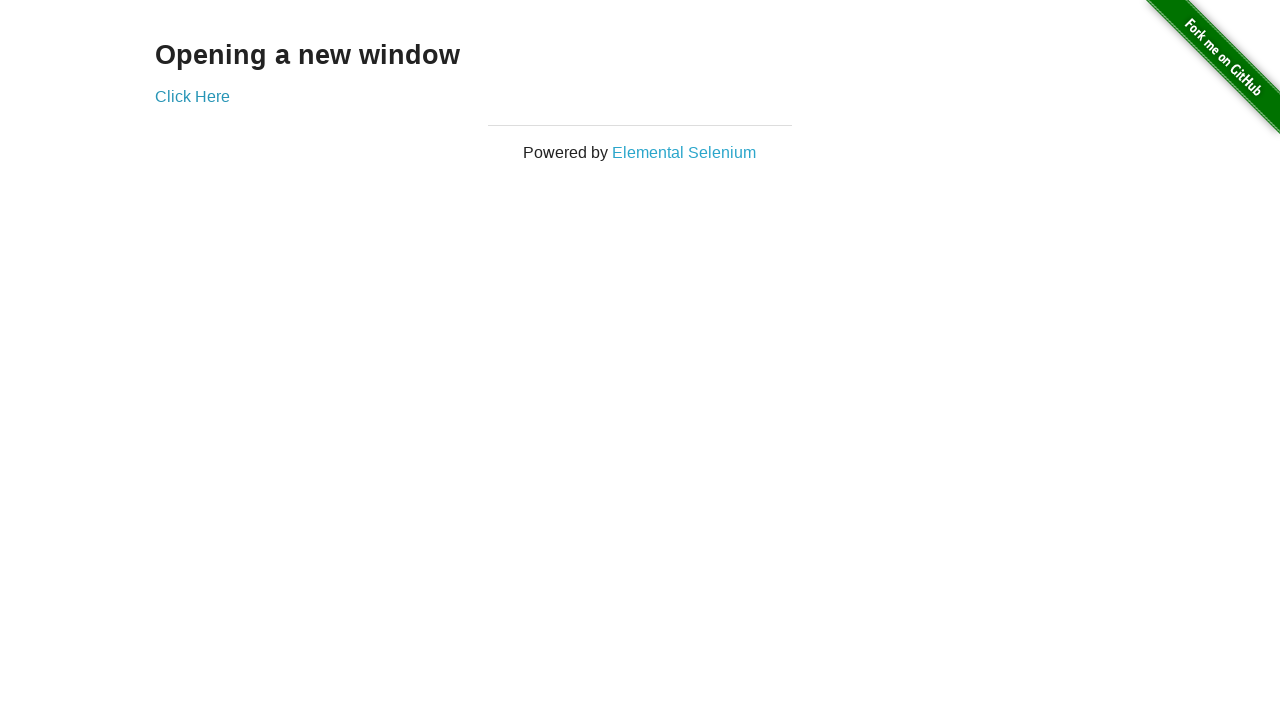

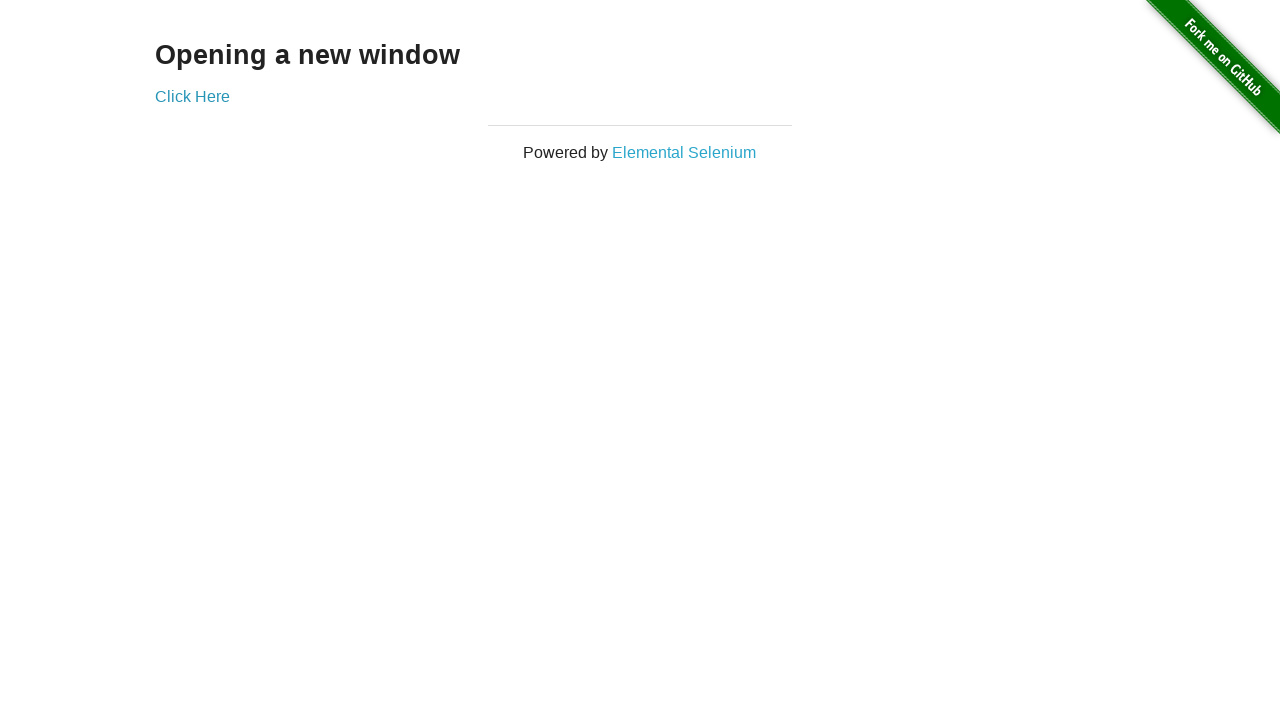